Tests a sample todo application by clicking checkboxes, adding a new item to the list, and verifying the added item appears correctly

Starting URL: https://lambdatest.github.io/sample-todo-app/

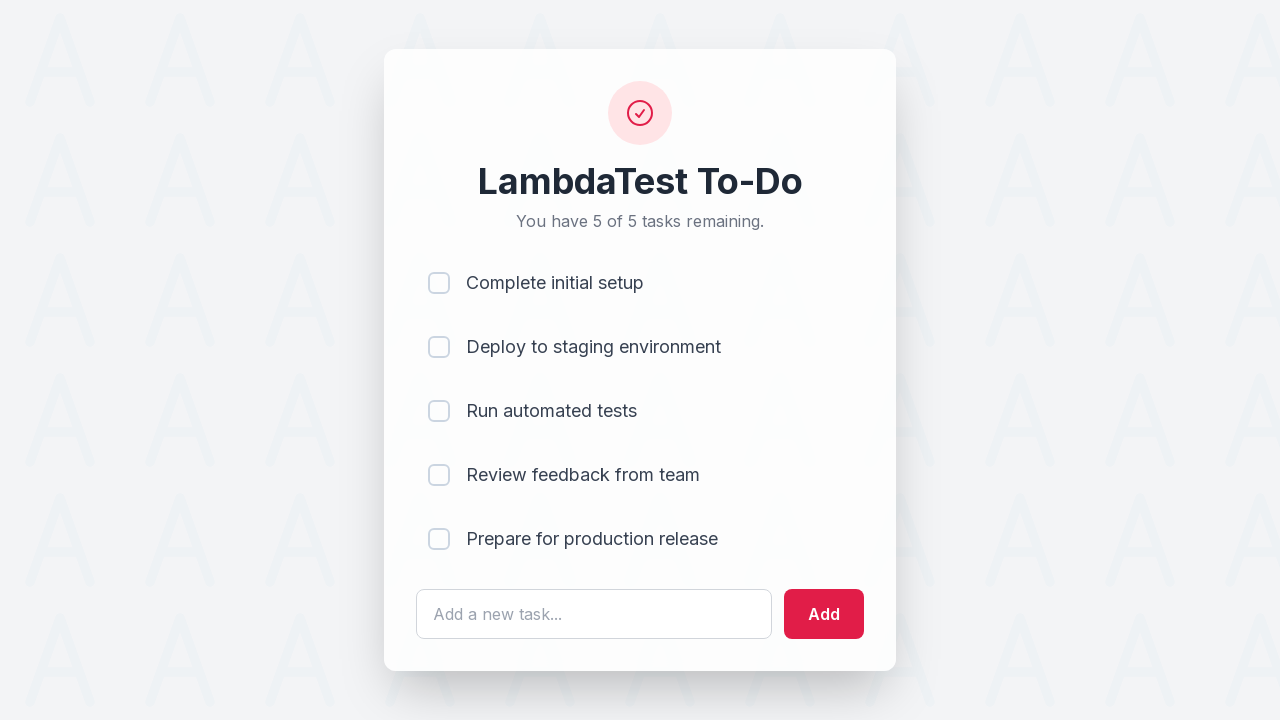

Waited for first checkbox (li1) to be present
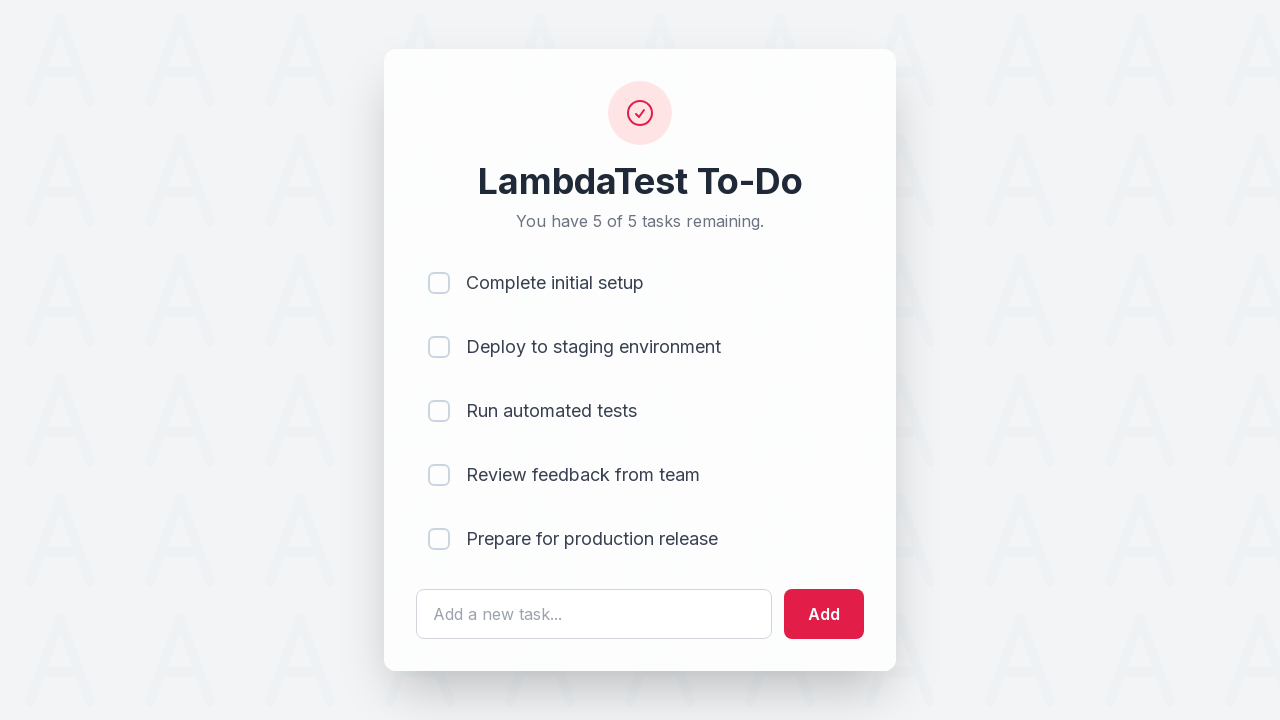

Waited for second checkbox (li2) to be present
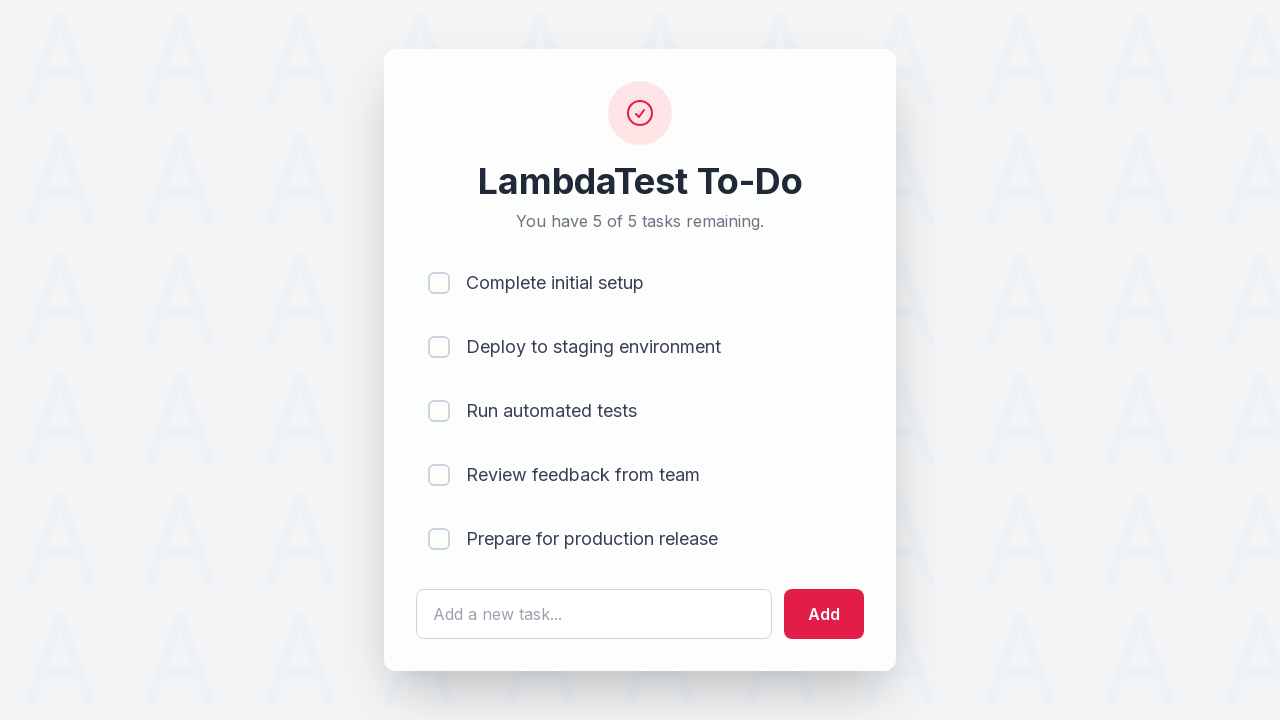

Clicked first checkbox (li1) at (439, 283) on input[name='li1']
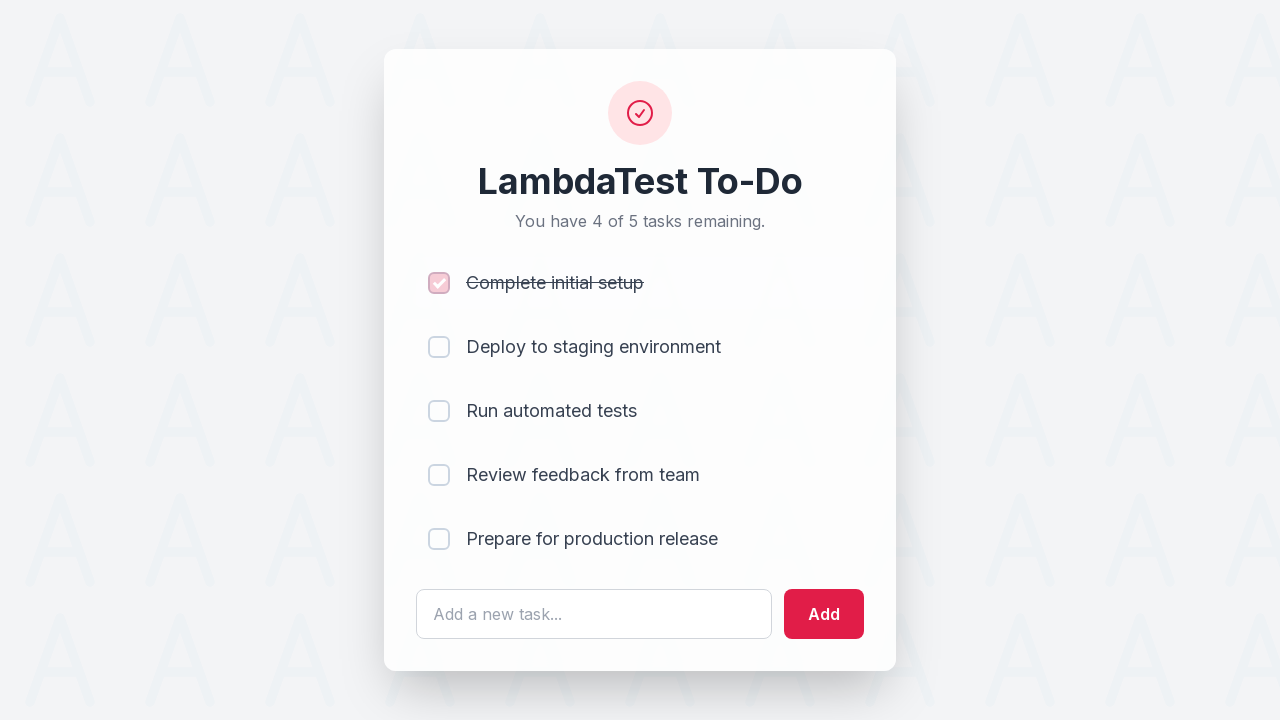

Clicked second checkbox (li2) at (439, 347) on input[name='li2']
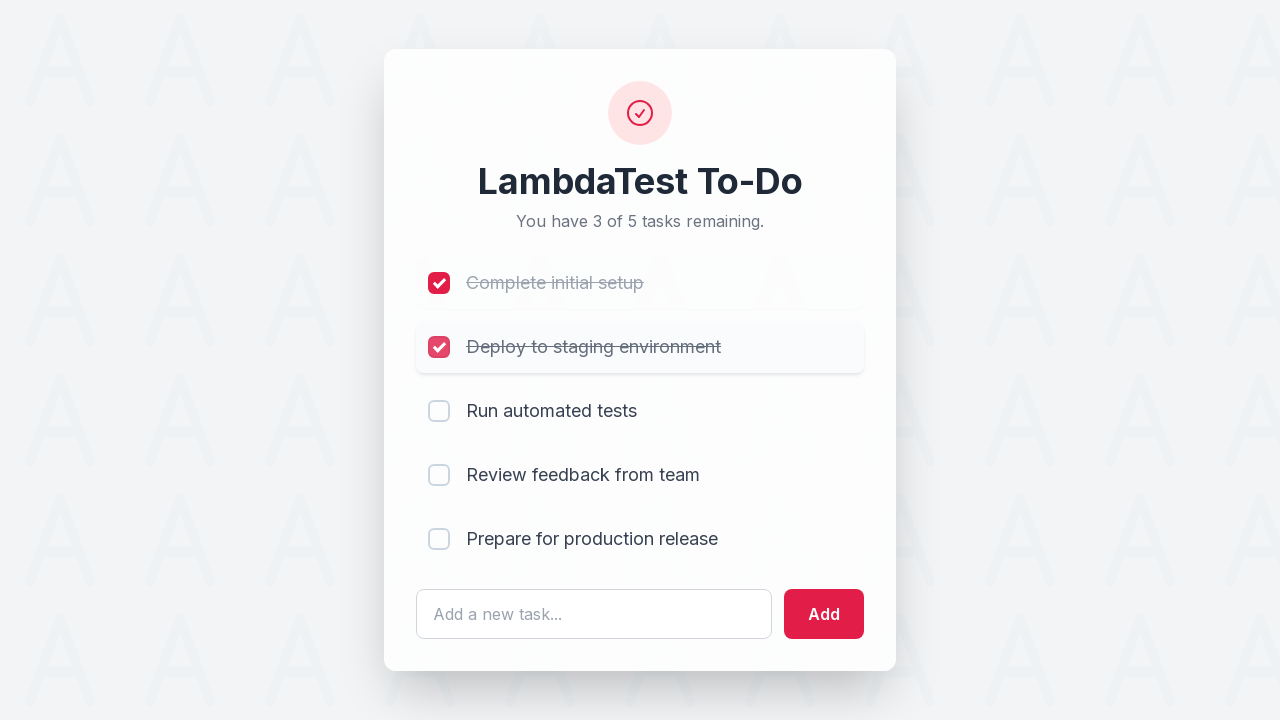

Filled todo input field with 'Yey Let's add it to list' on #sampletodotext
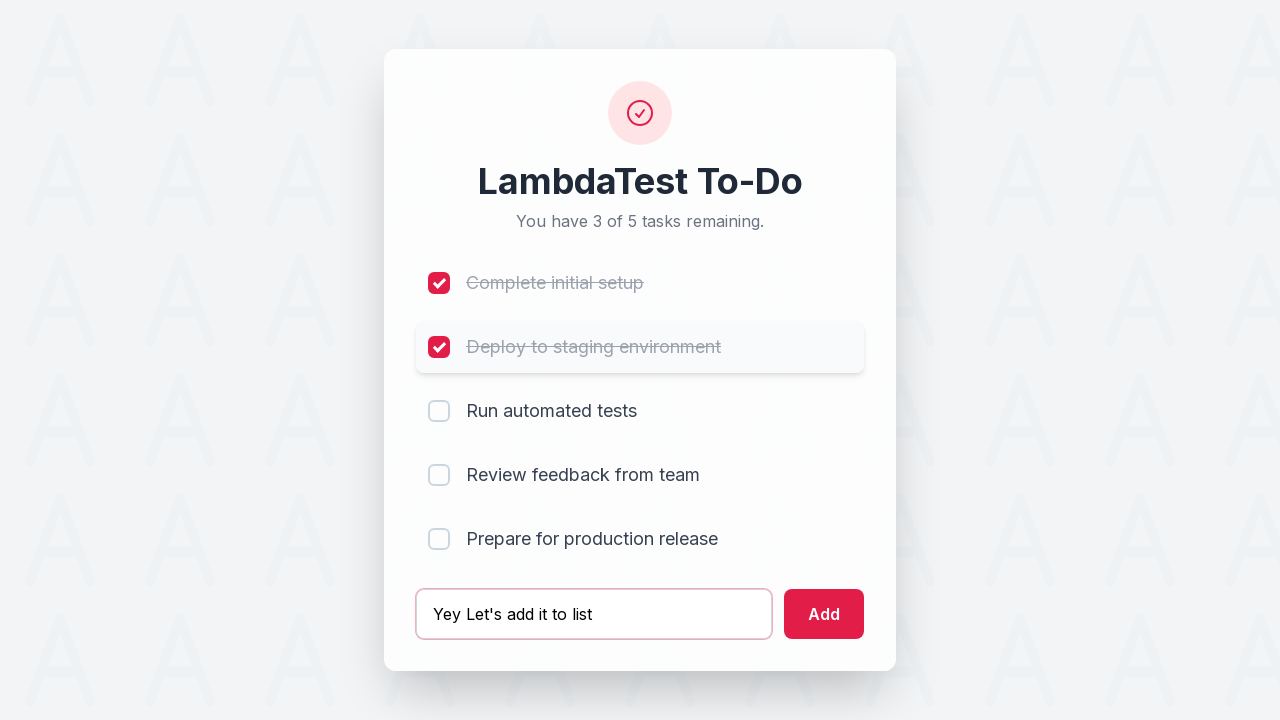

Clicked add button to add new todo item at (824, 614) on #addbutton
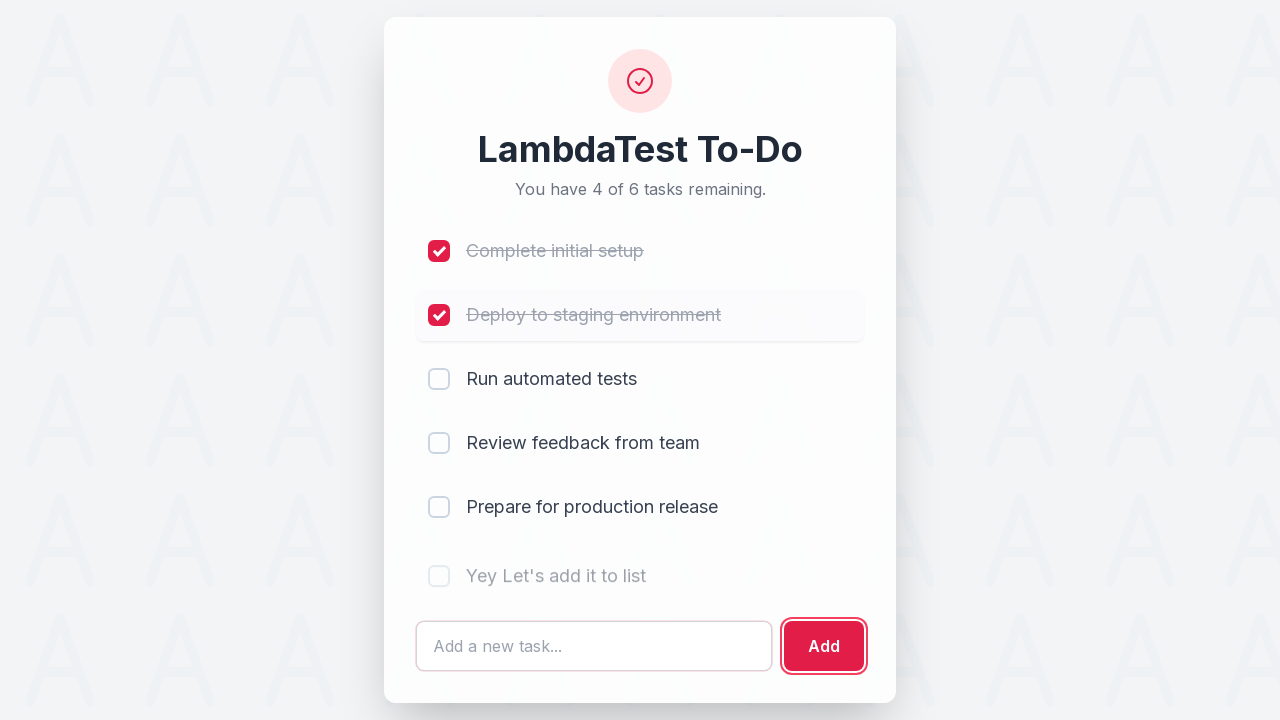

Verified newly added todo item appeared in the list
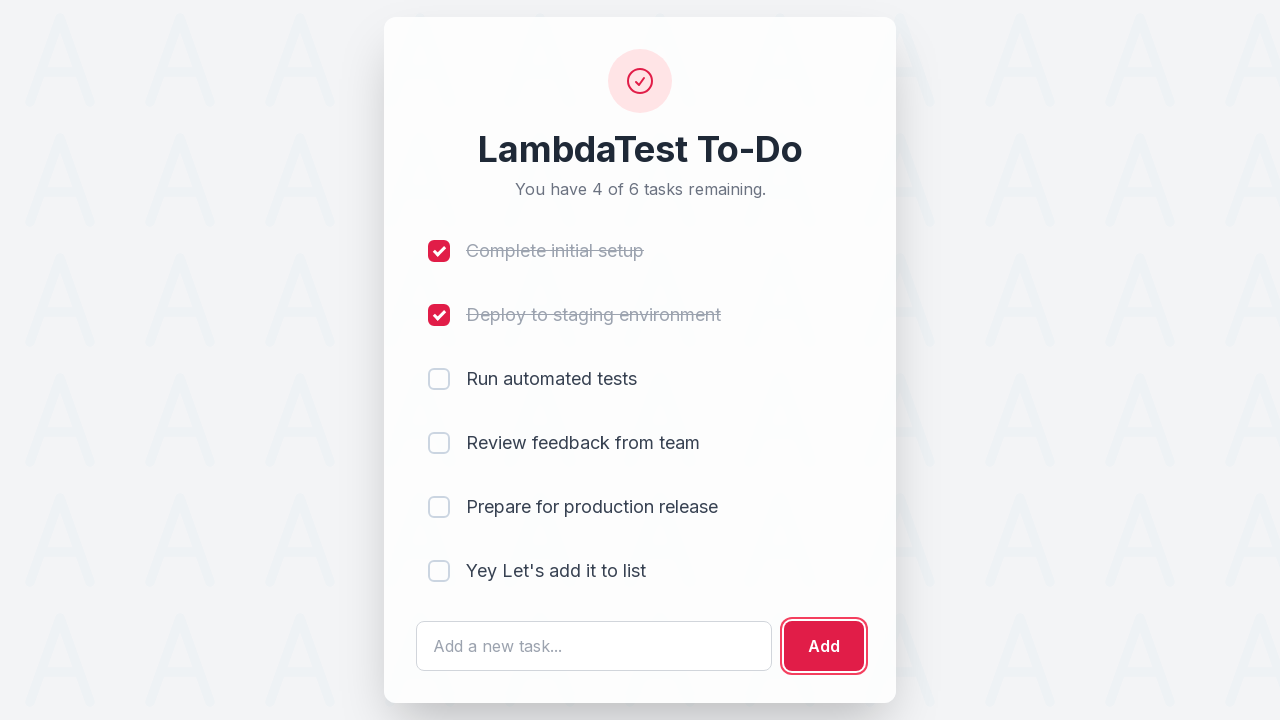

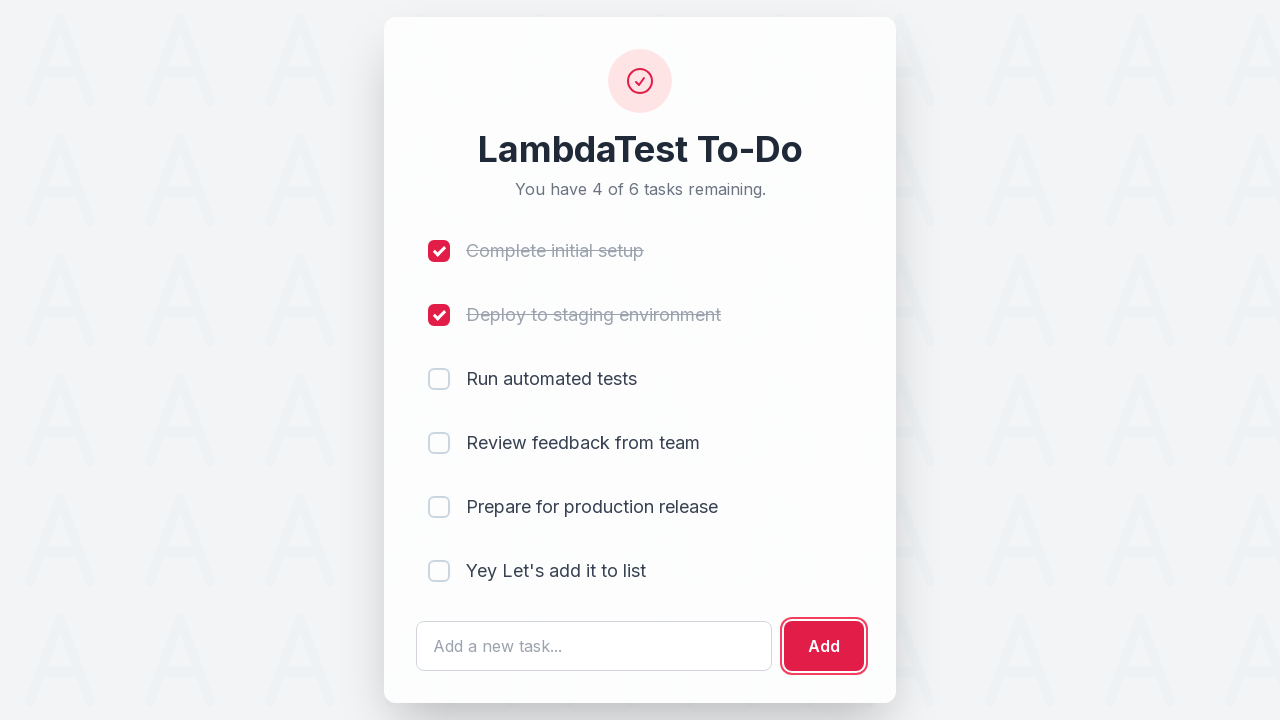